Tests counting links in different sections of the page including footer and specific columns

Starting URL: https://rahulshettyacademy.com/AutomationPractice/

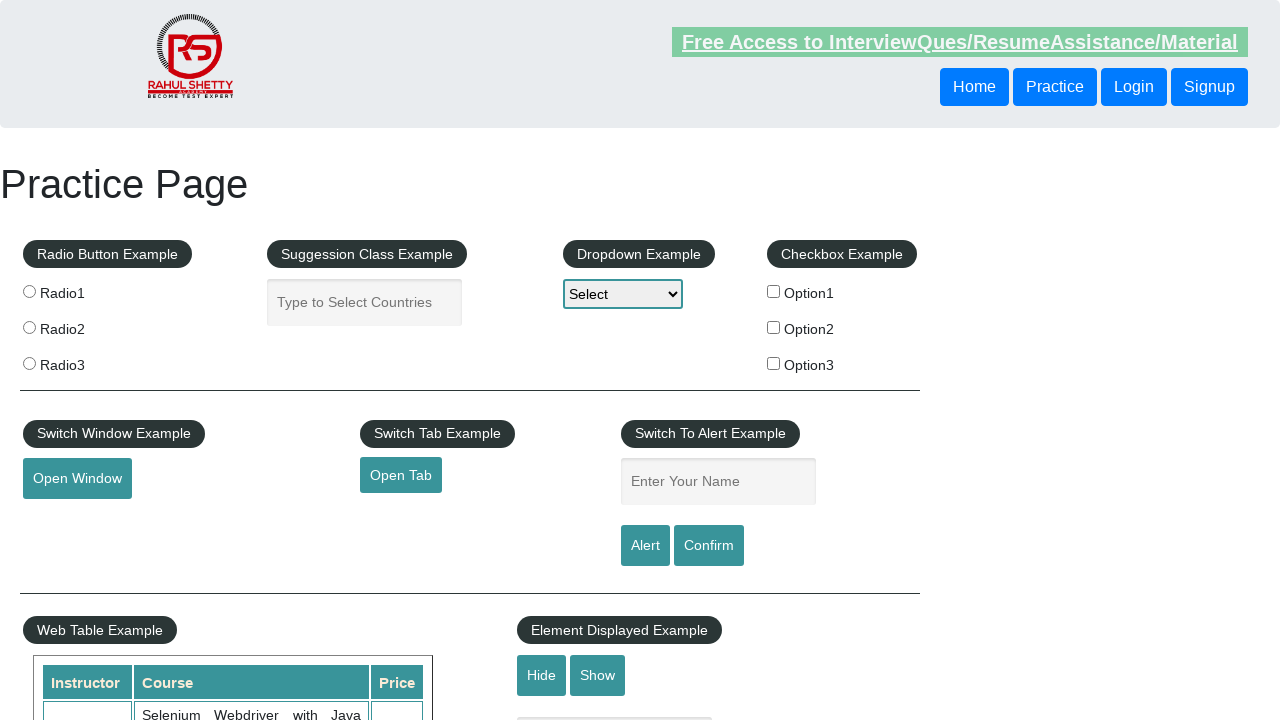

Counted all links on the page
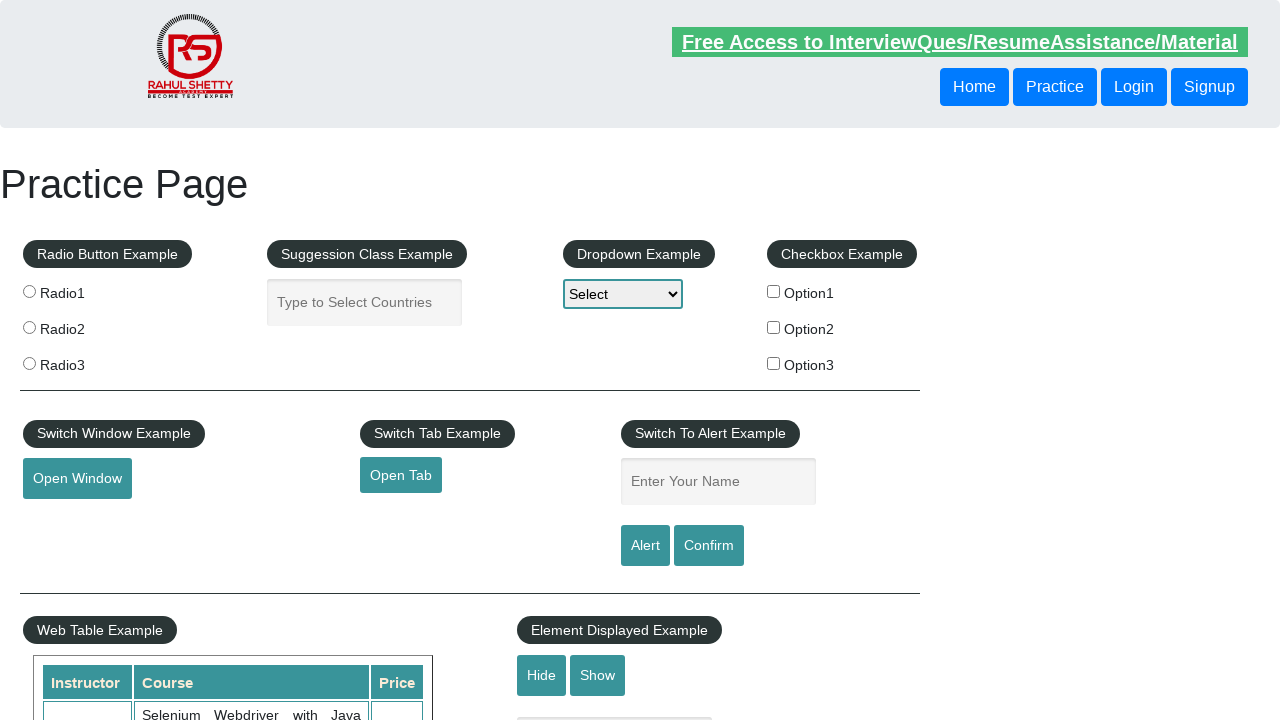

Located footer section with ID gf-BIG
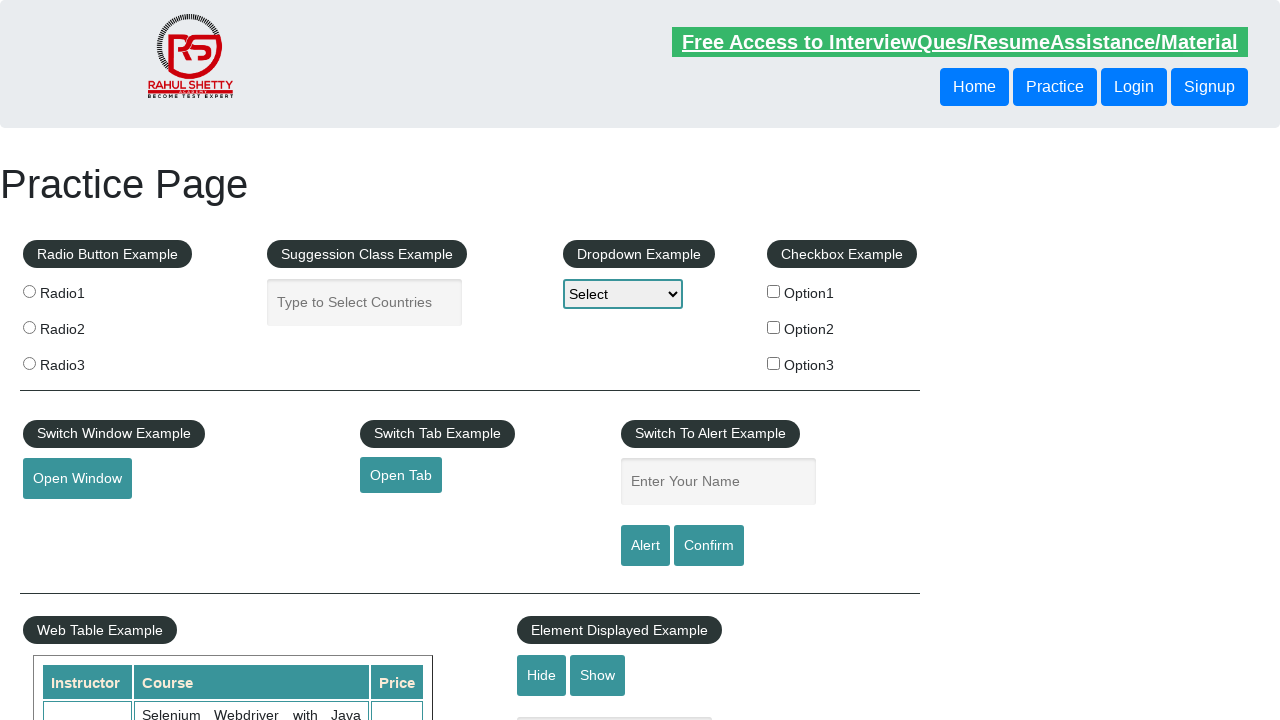

Counted all links in footer section
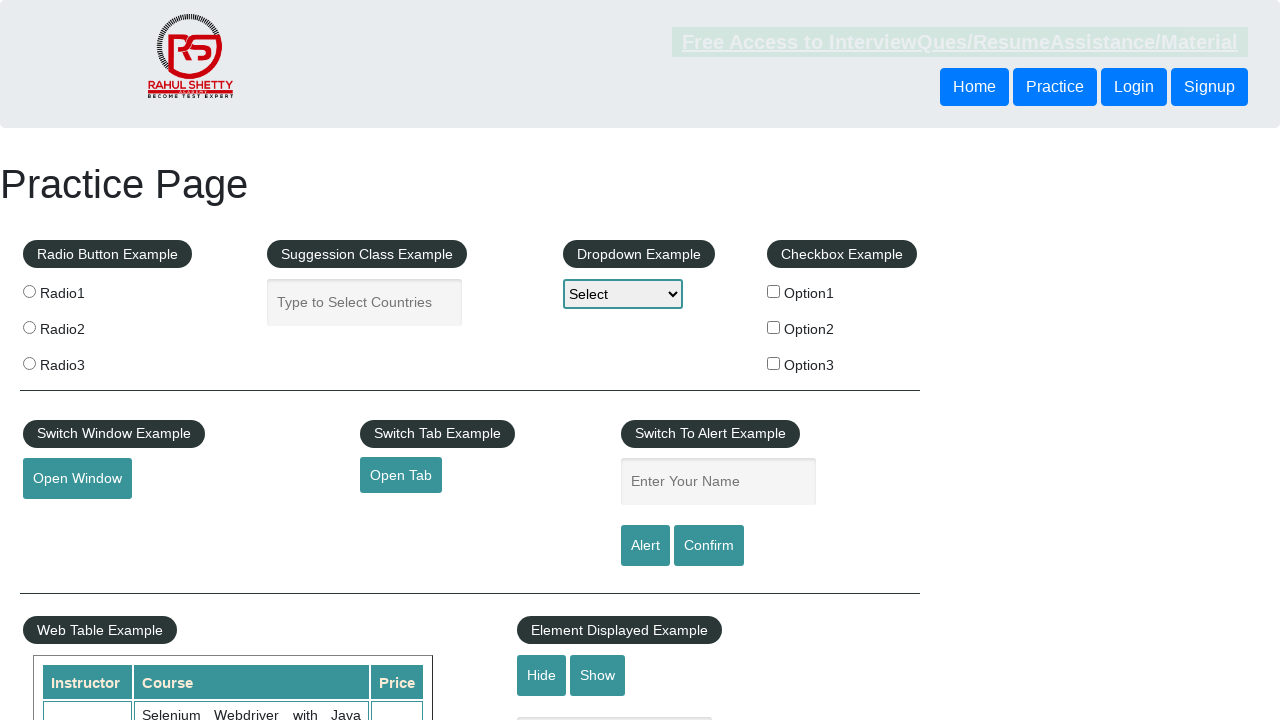

Located first column of footer
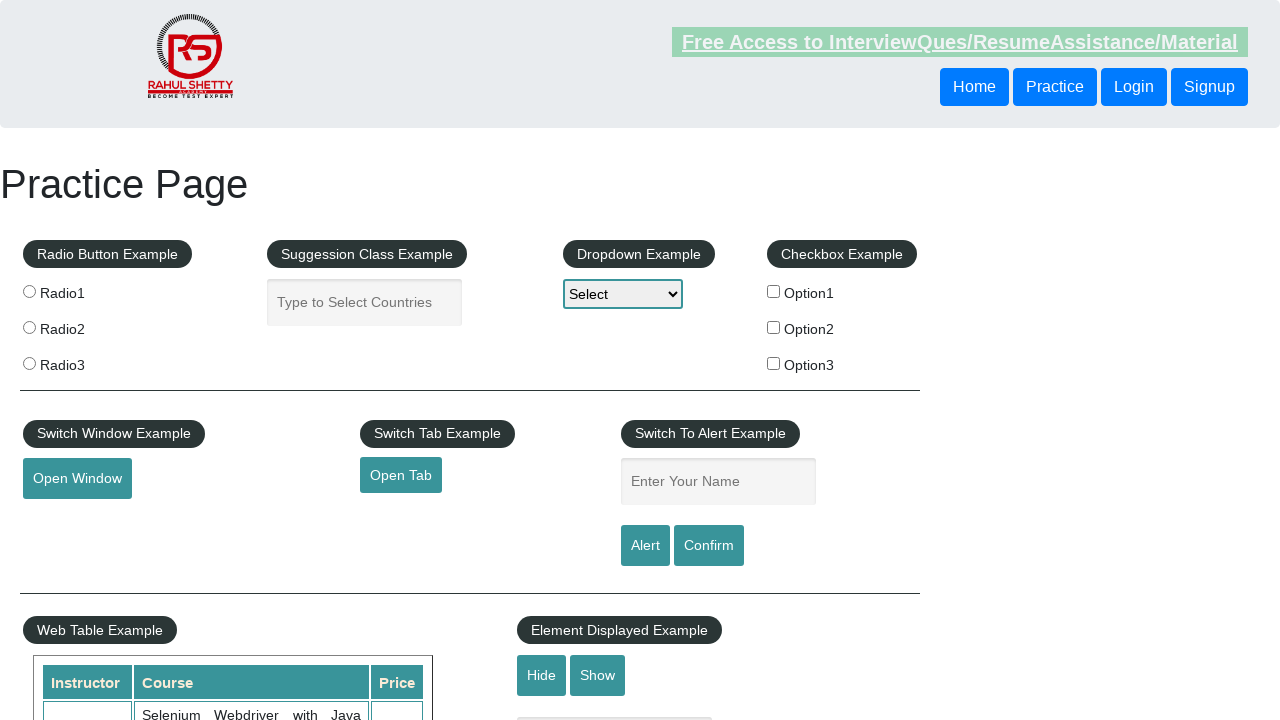

Counted all links in first column of footer
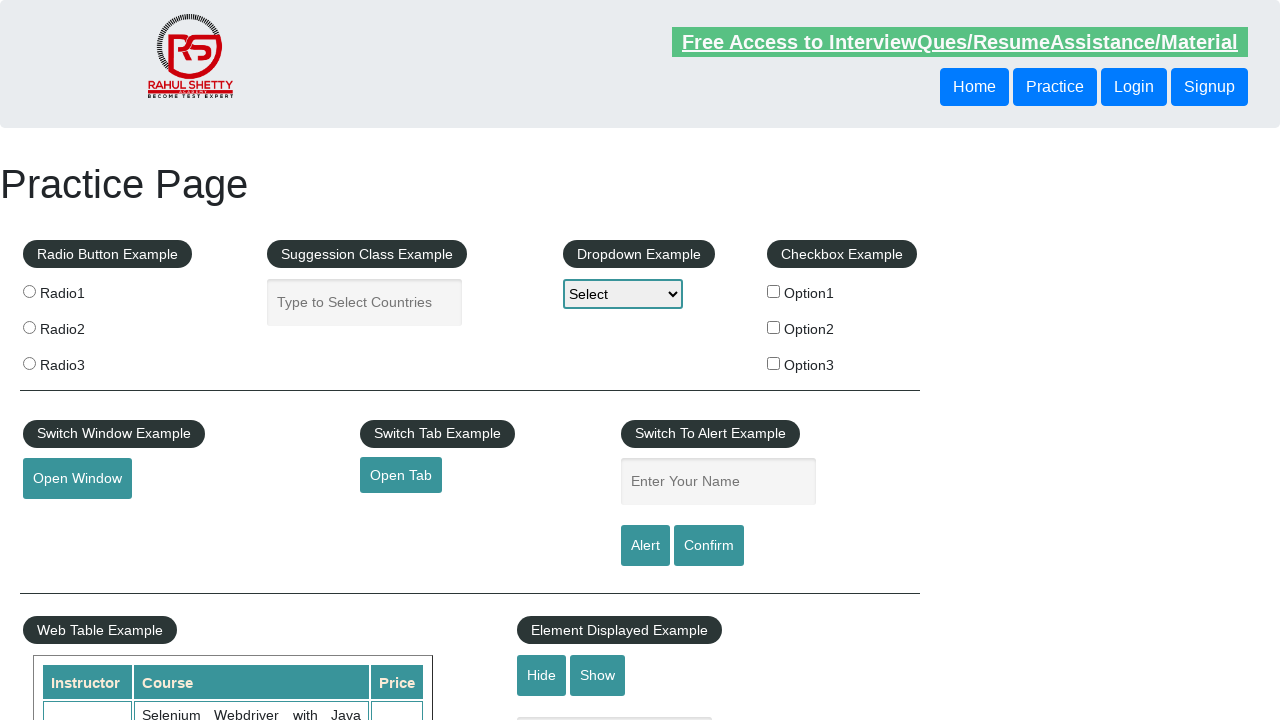

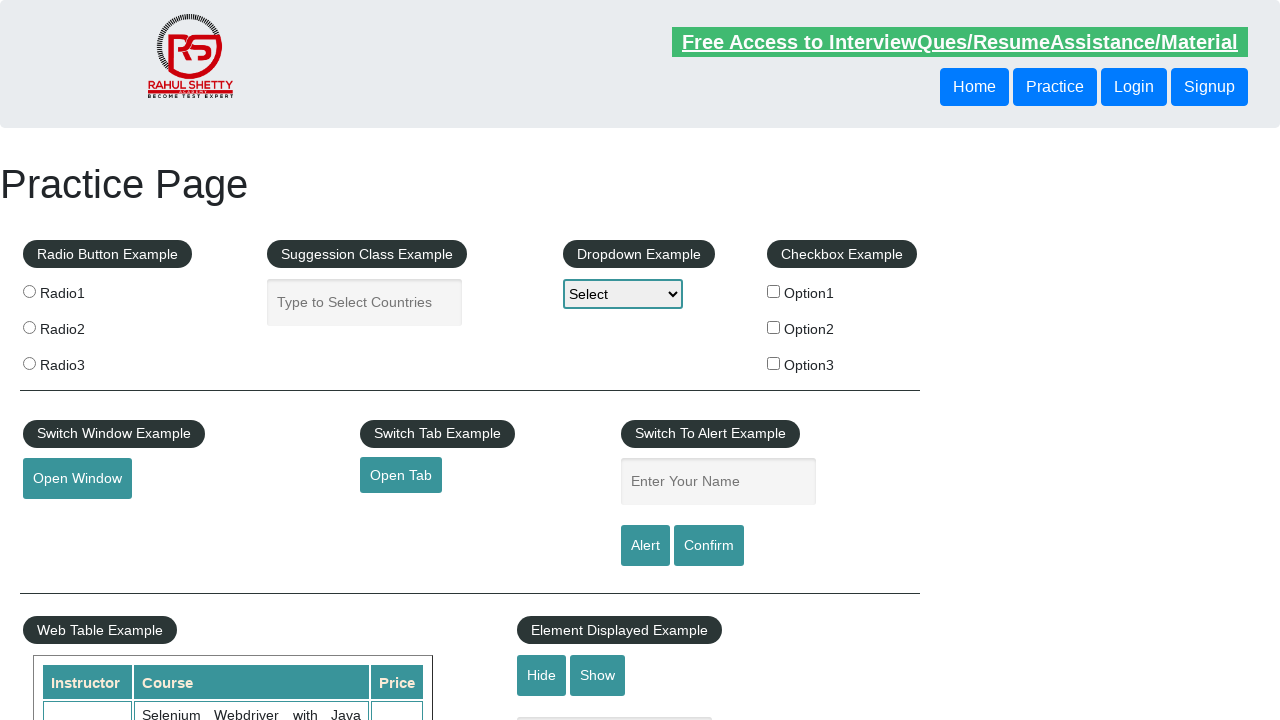